Tests dynamic content loading by clicking the Start button and waiting for the "Hello World!" message to appear

Starting URL: https://the-internet.herokuapp.com/dynamic_loading/2

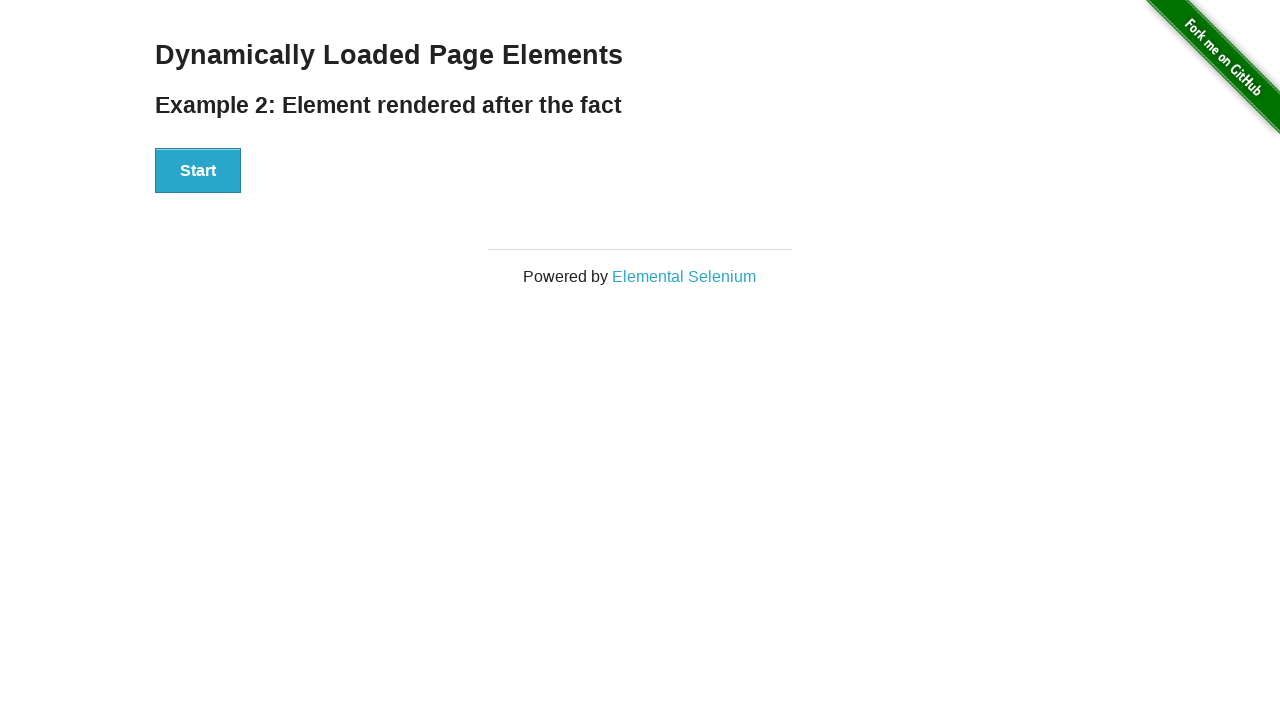

Clicked Start button to trigger dynamic content loading at (198, 171) on button
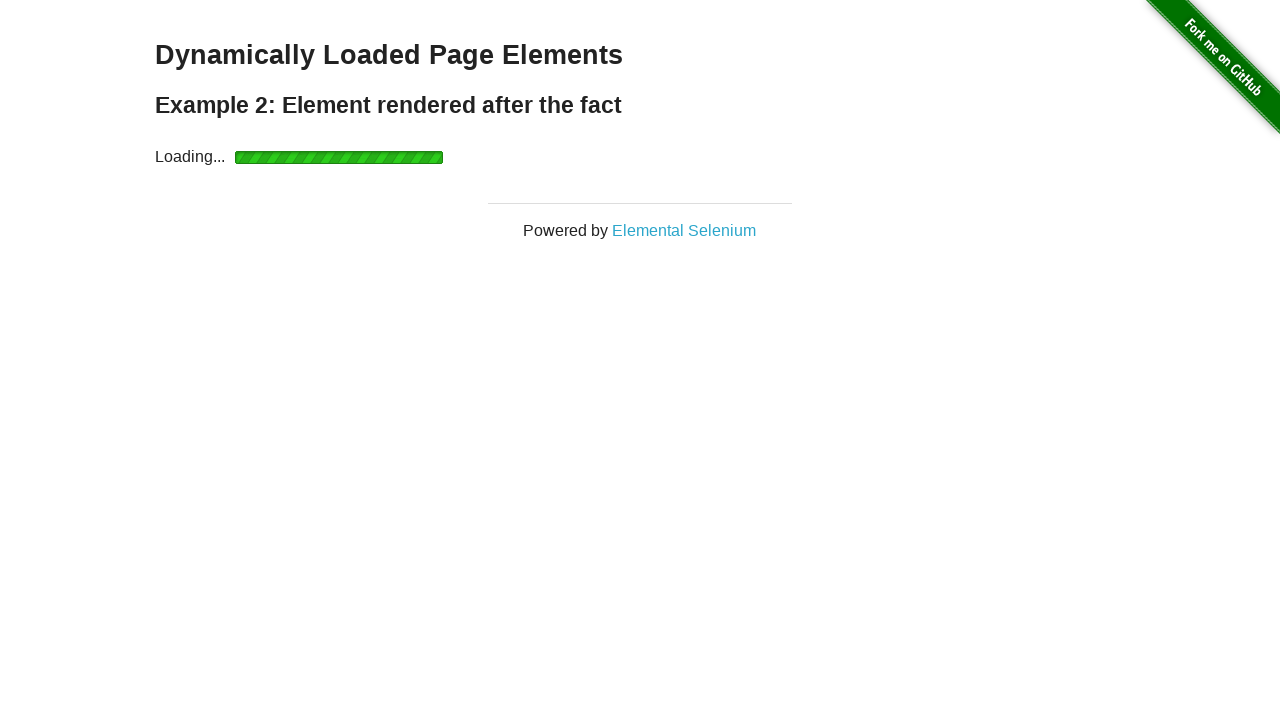

Finish message element became visible
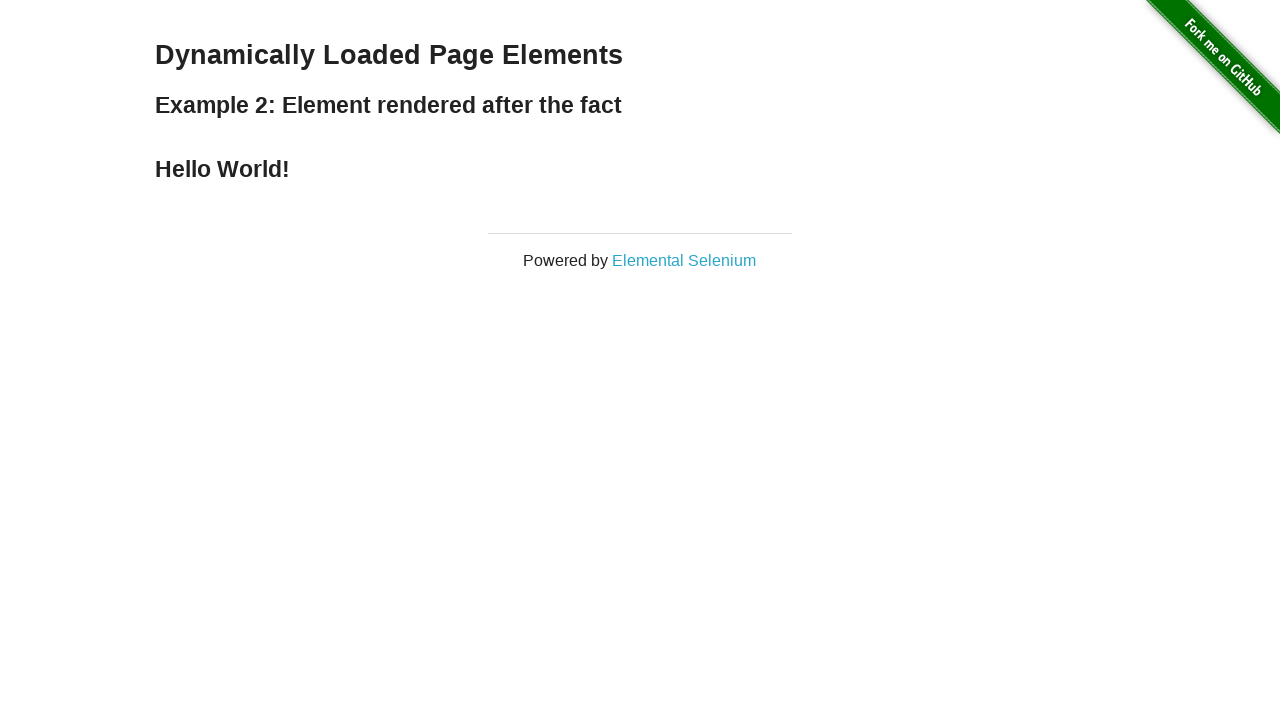

Verified finish message contains 'Hello World!' text
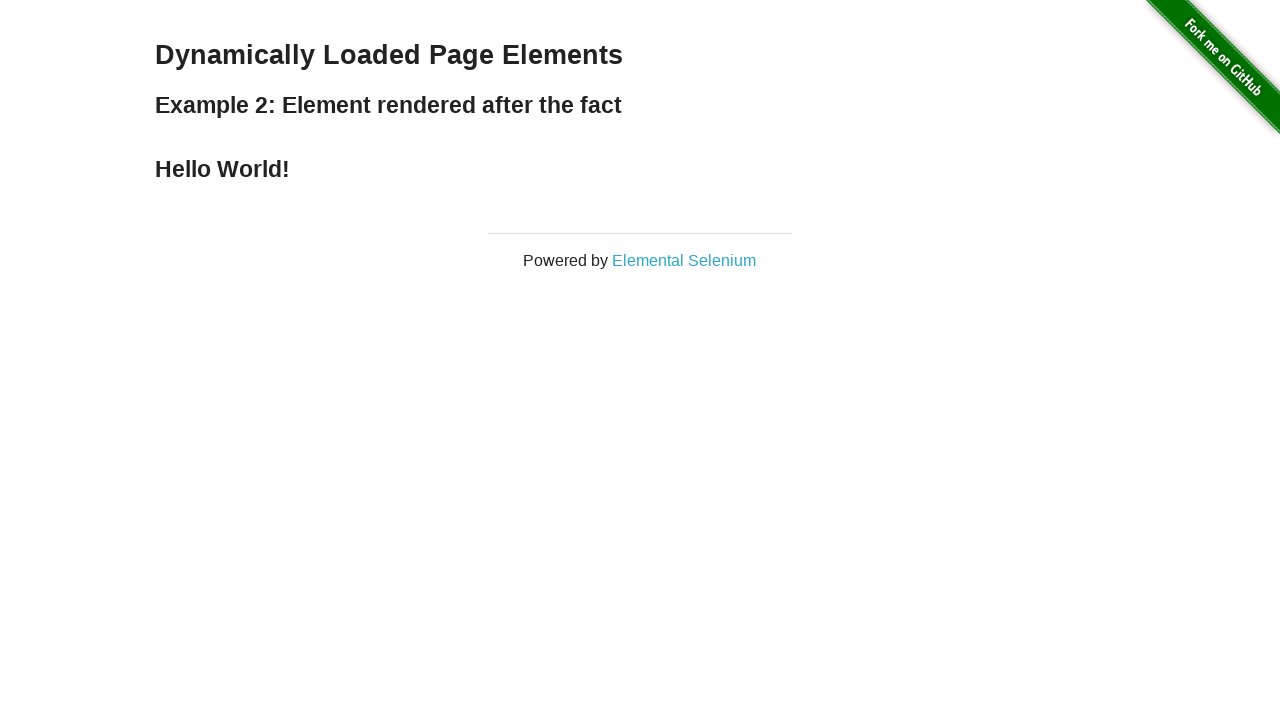

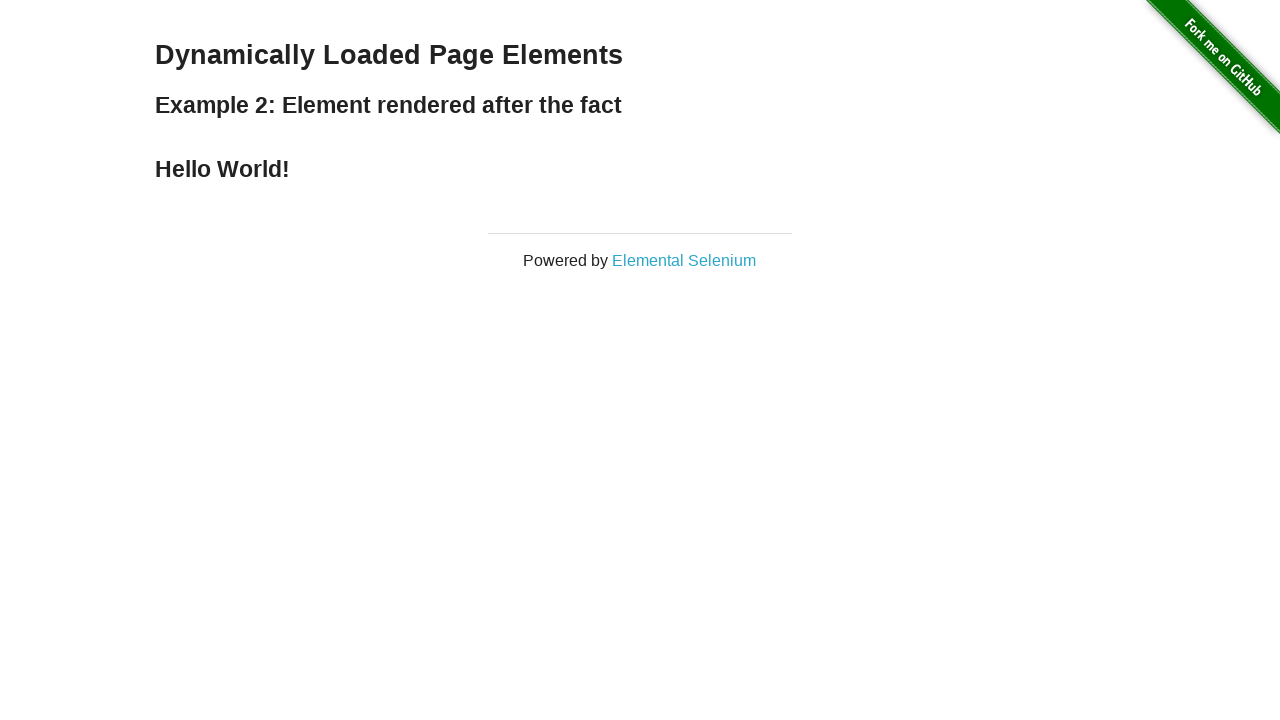